Tests the Python.org search functionality by entering "pycon" in the search box and submitting the search form

Starting URL: http://www.python.org

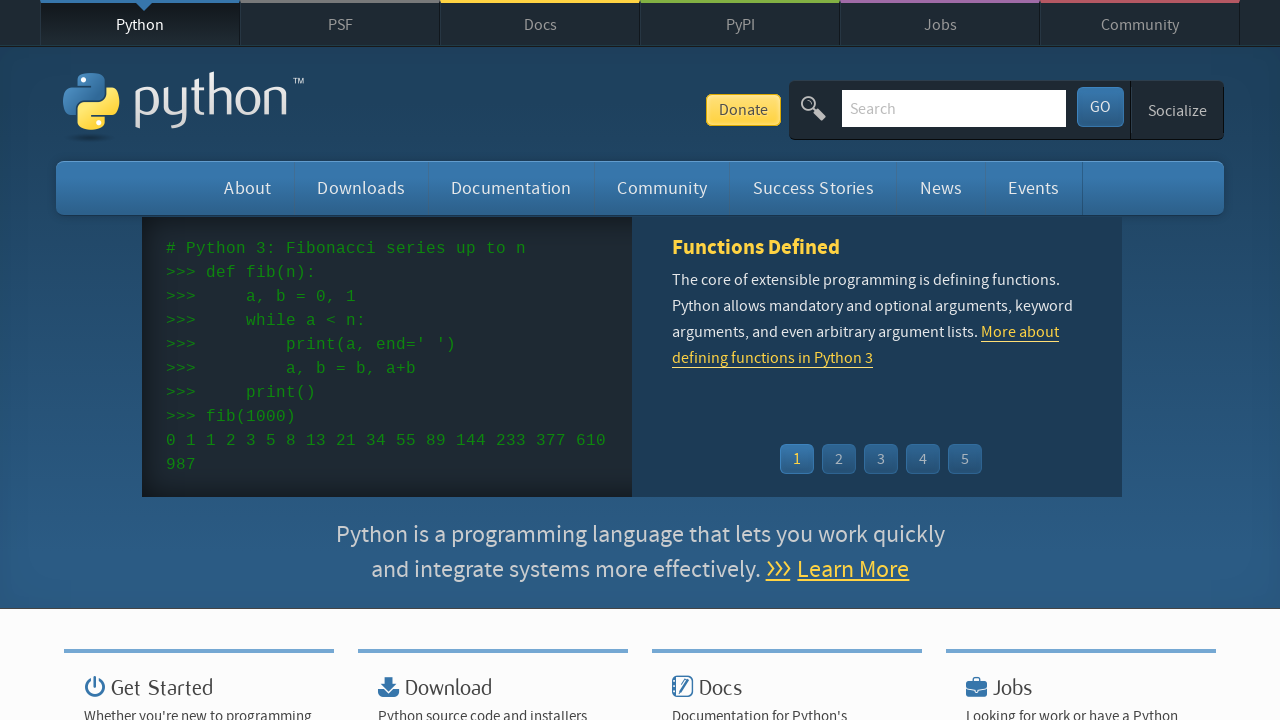

Filled search box with 'pycon' on input[name='q']
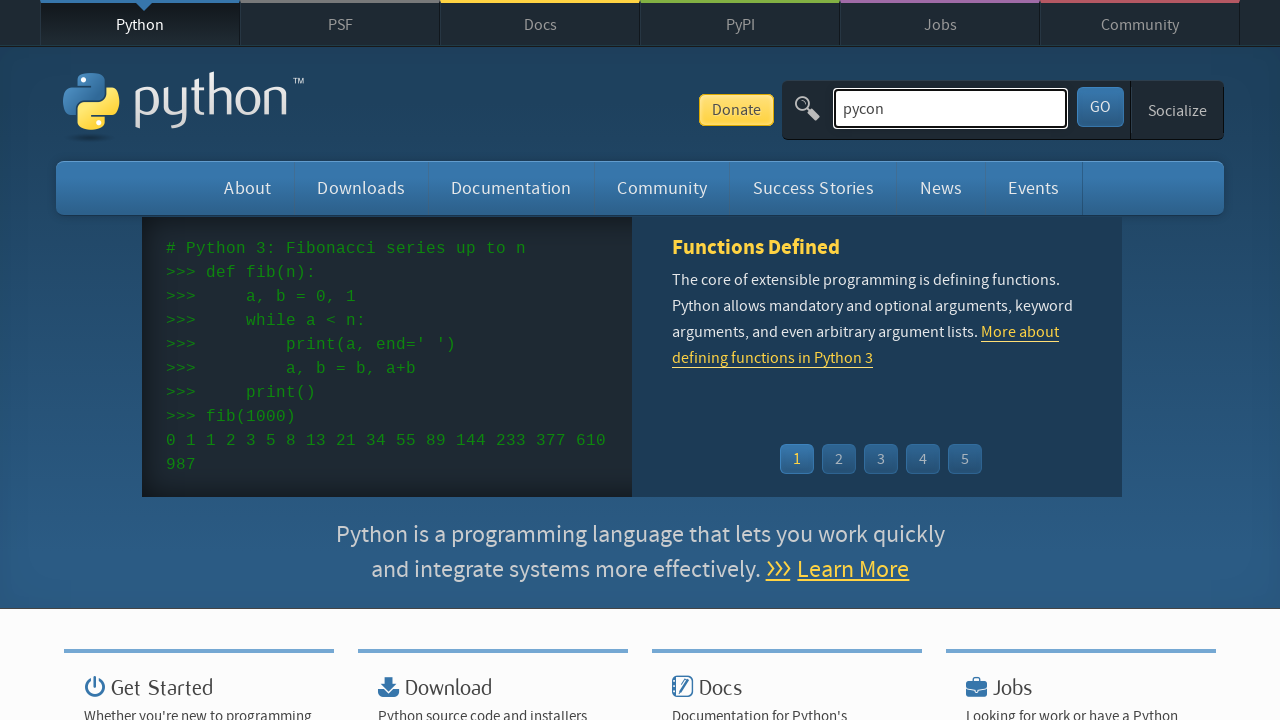

Pressed Enter to submit the search form on input[name='q']
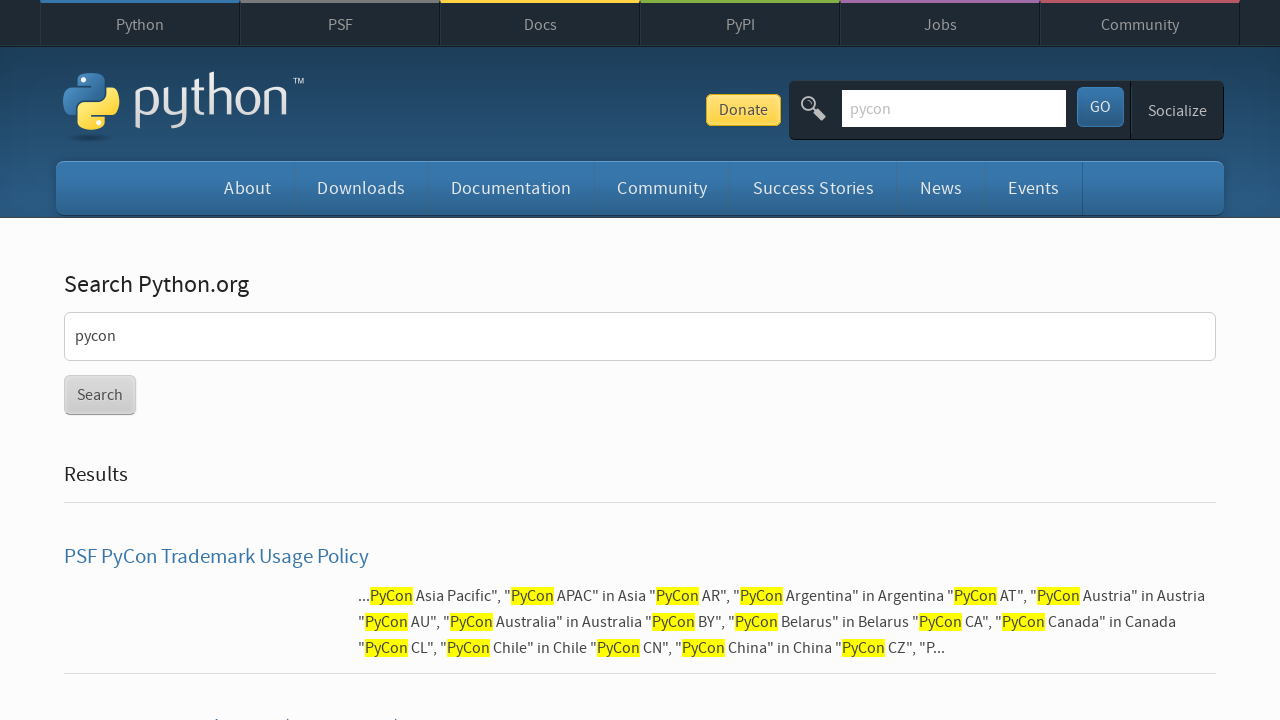

Waited for search results page to load
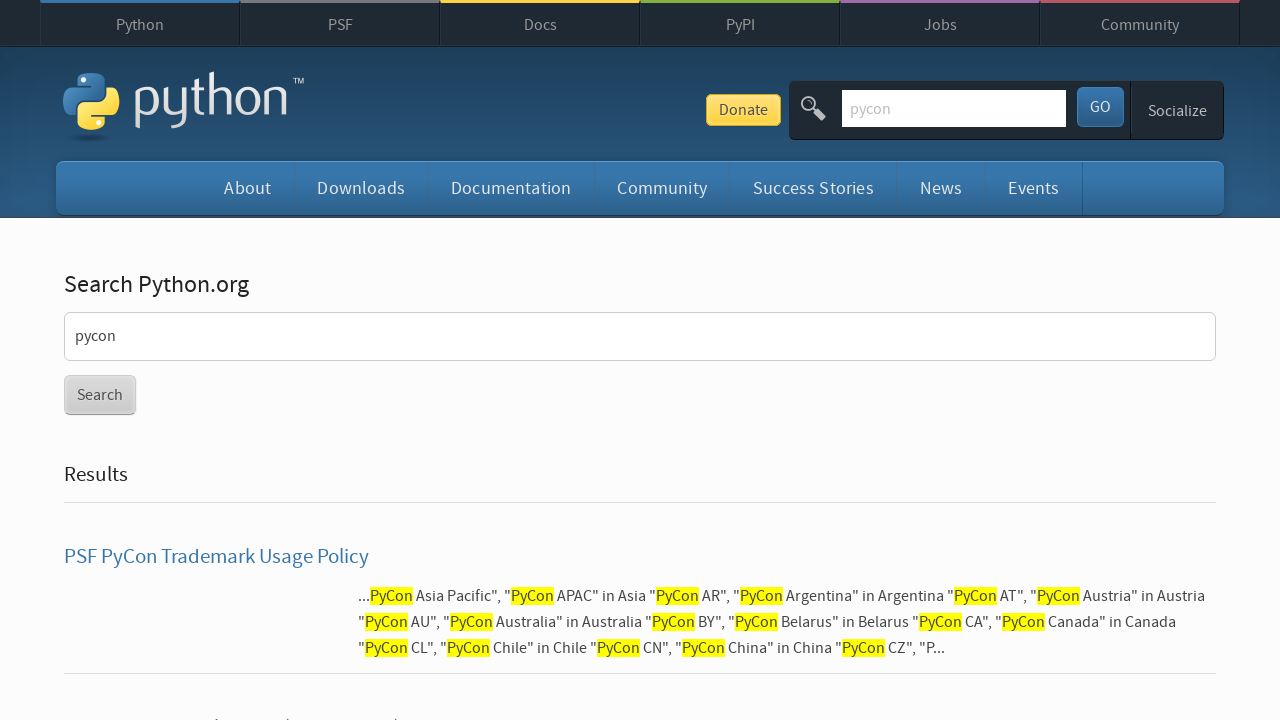

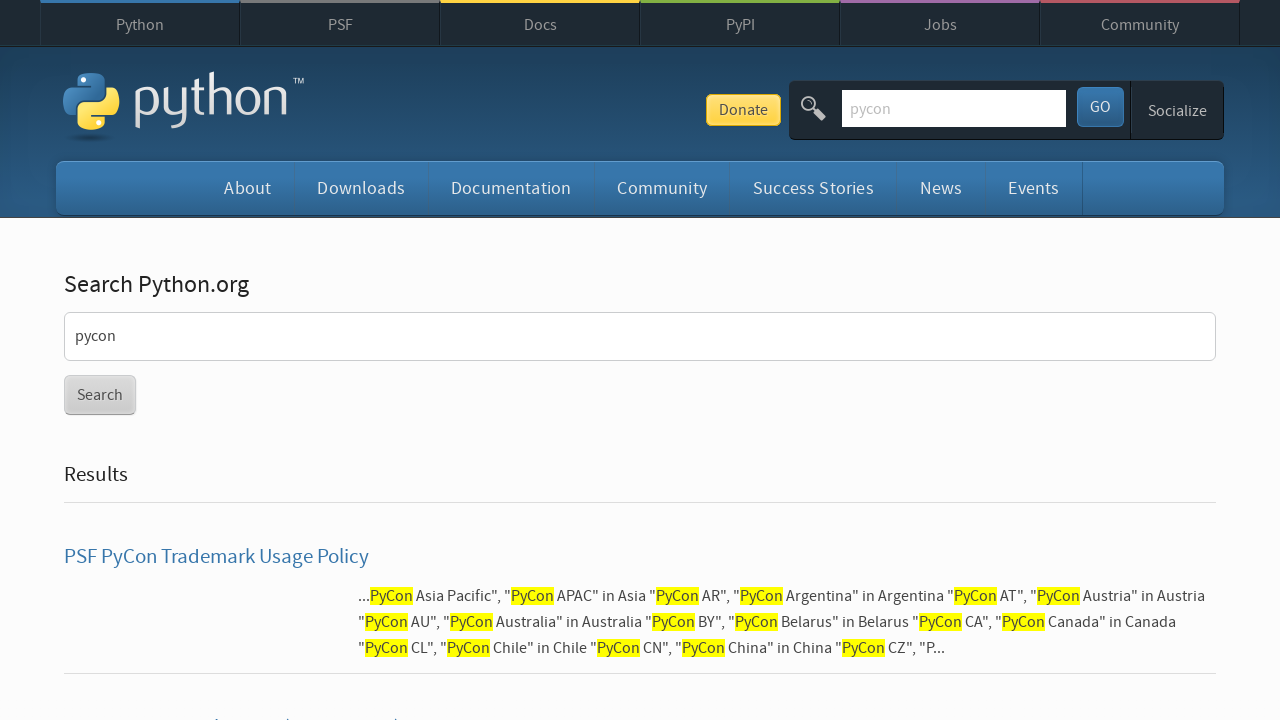